Tests hover functionality by hovering over an avatar image and verifying that additional user information (figcaption) becomes visible.

Starting URL: http://the-internet.herokuapp.com/hovers

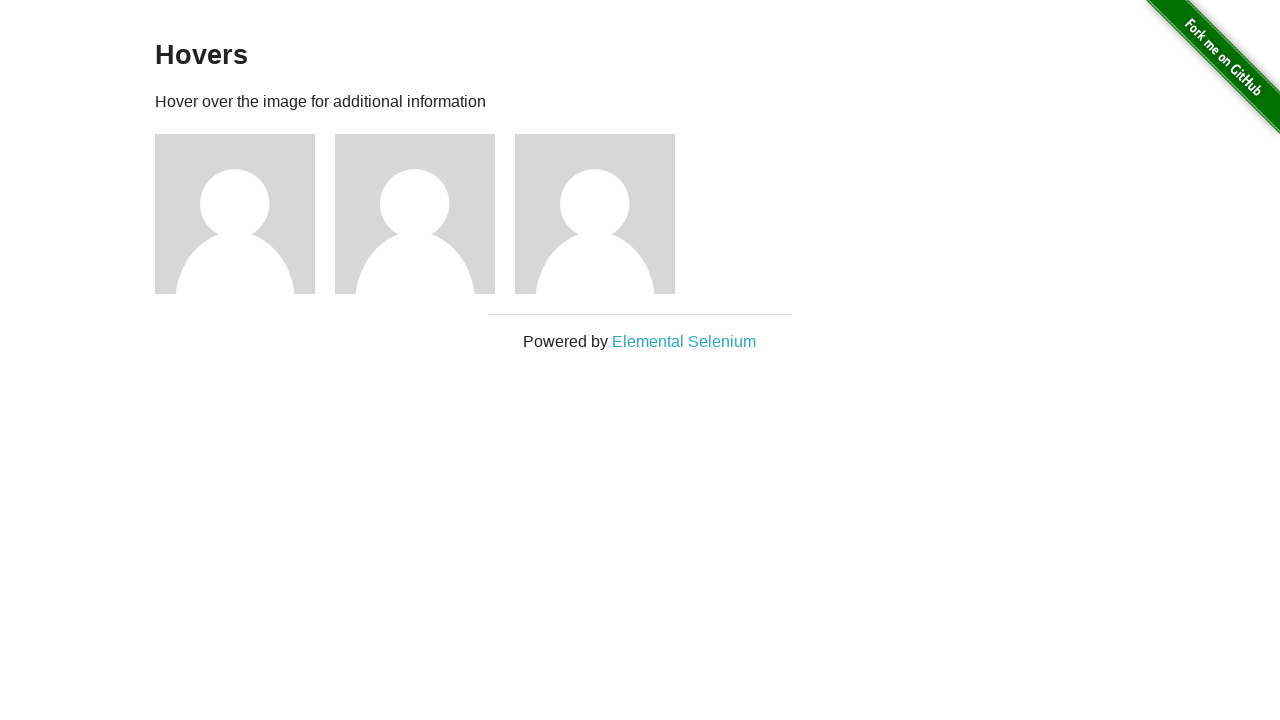

Navigated to hovers test page
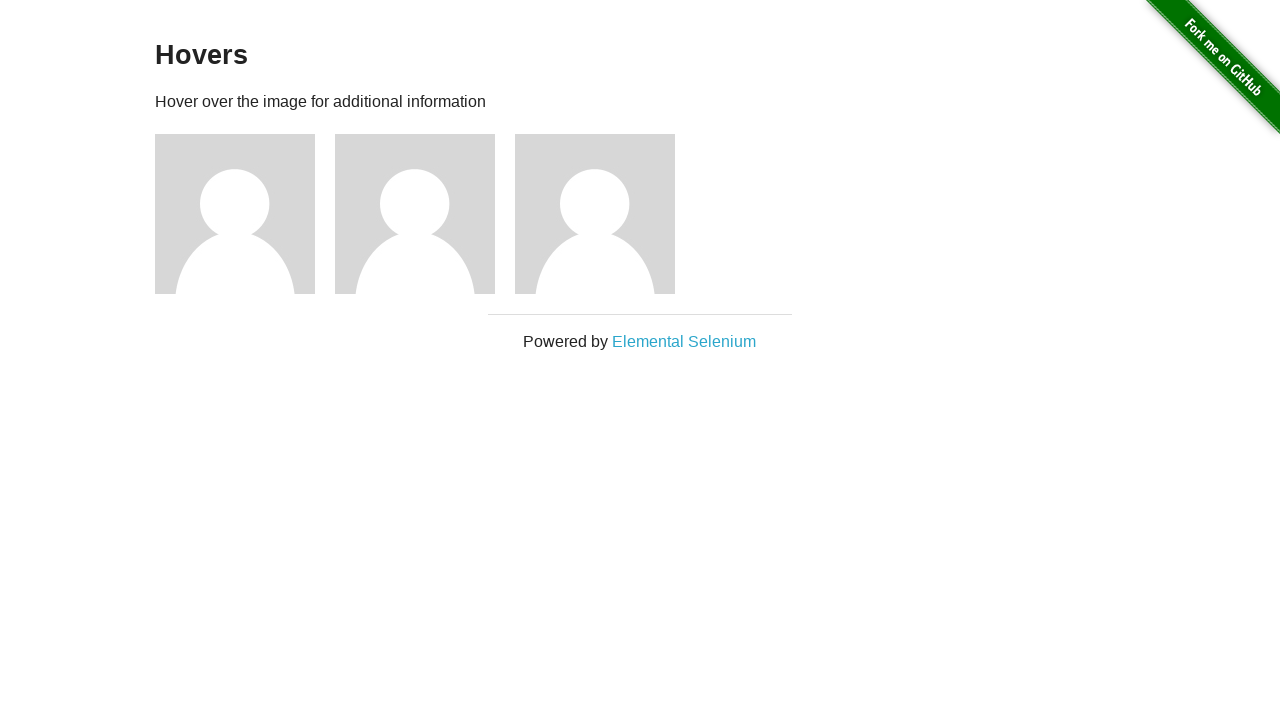

Located first avatar figure element
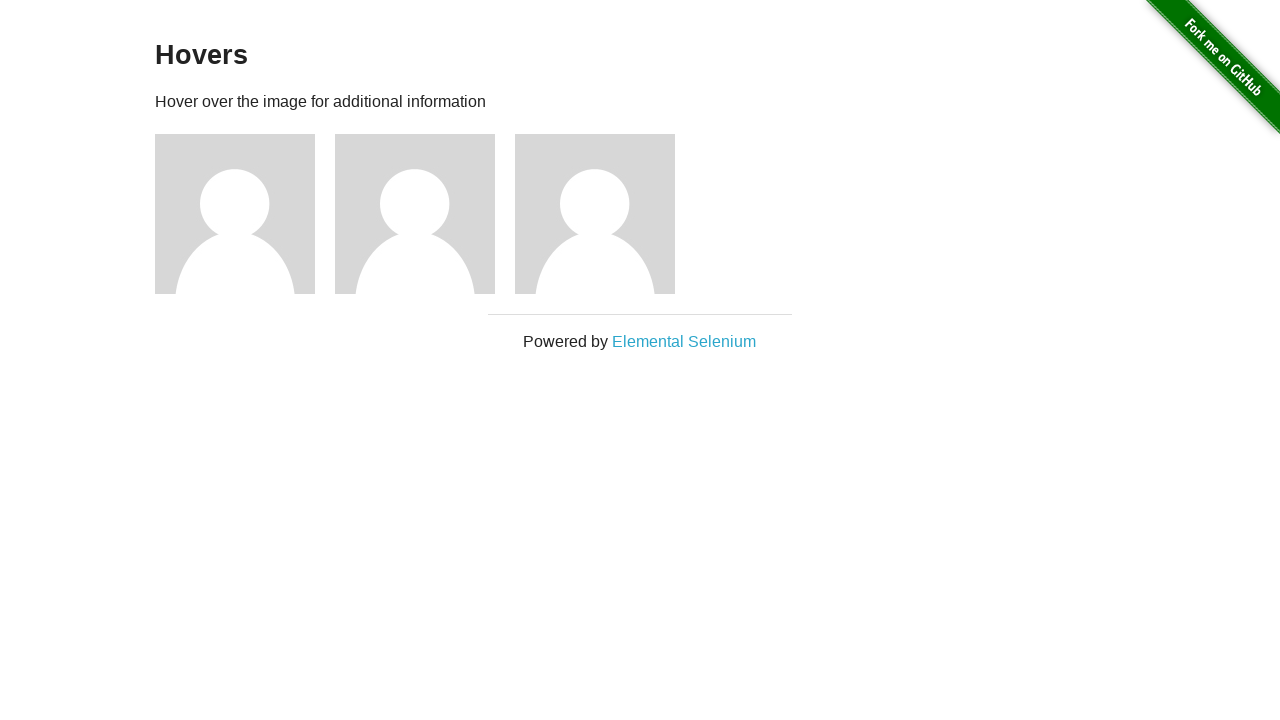

Hovered over avatar image at (245, 214) on .figure >> nth=0
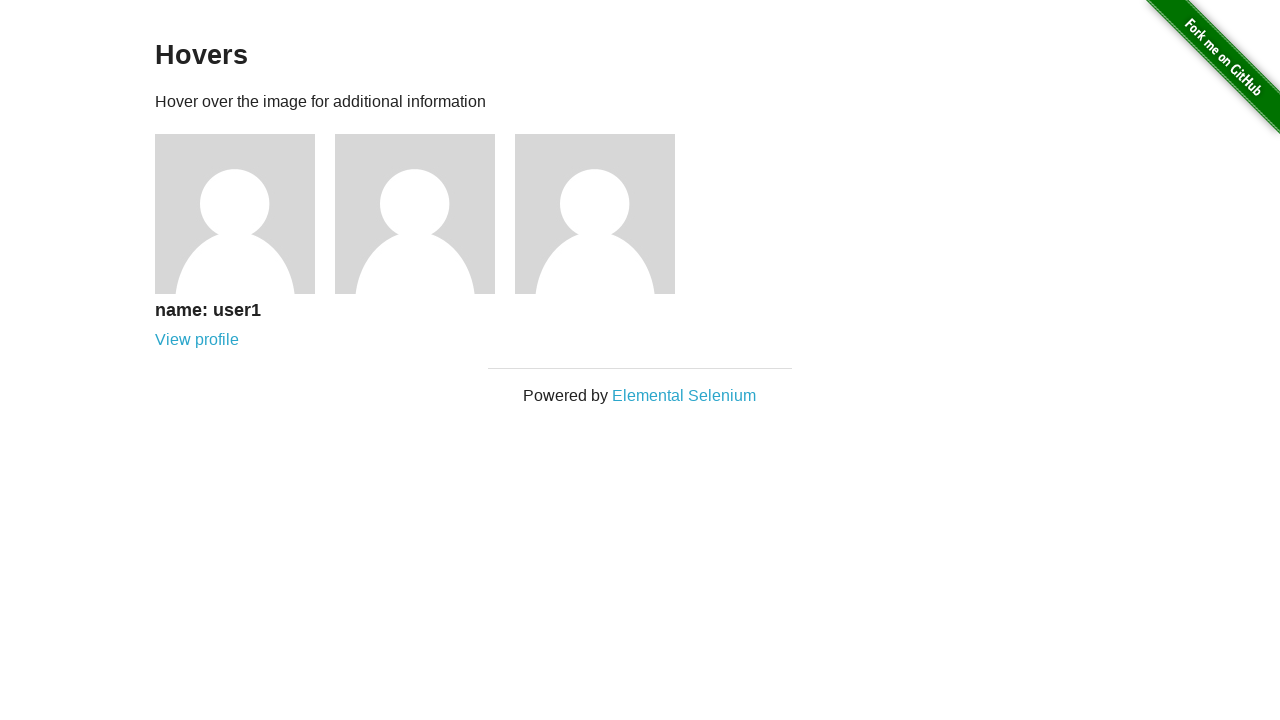

Figcaption became visible after hover
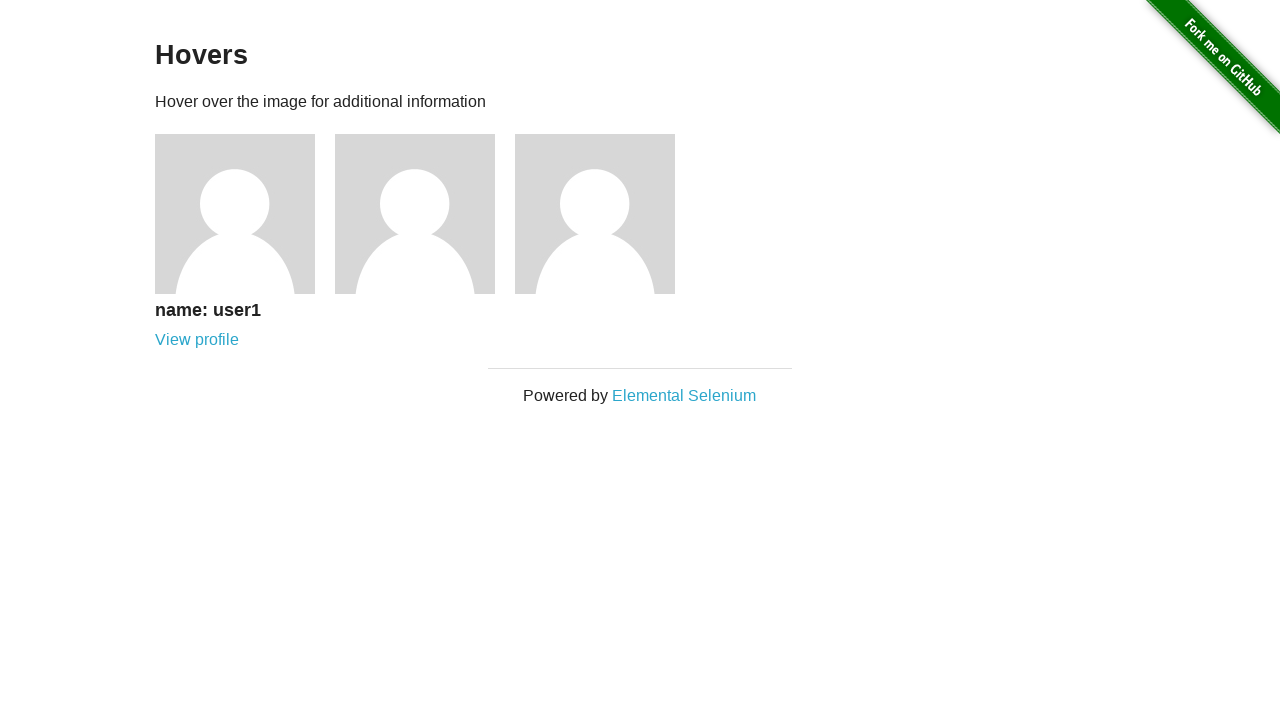

Located figcaption element
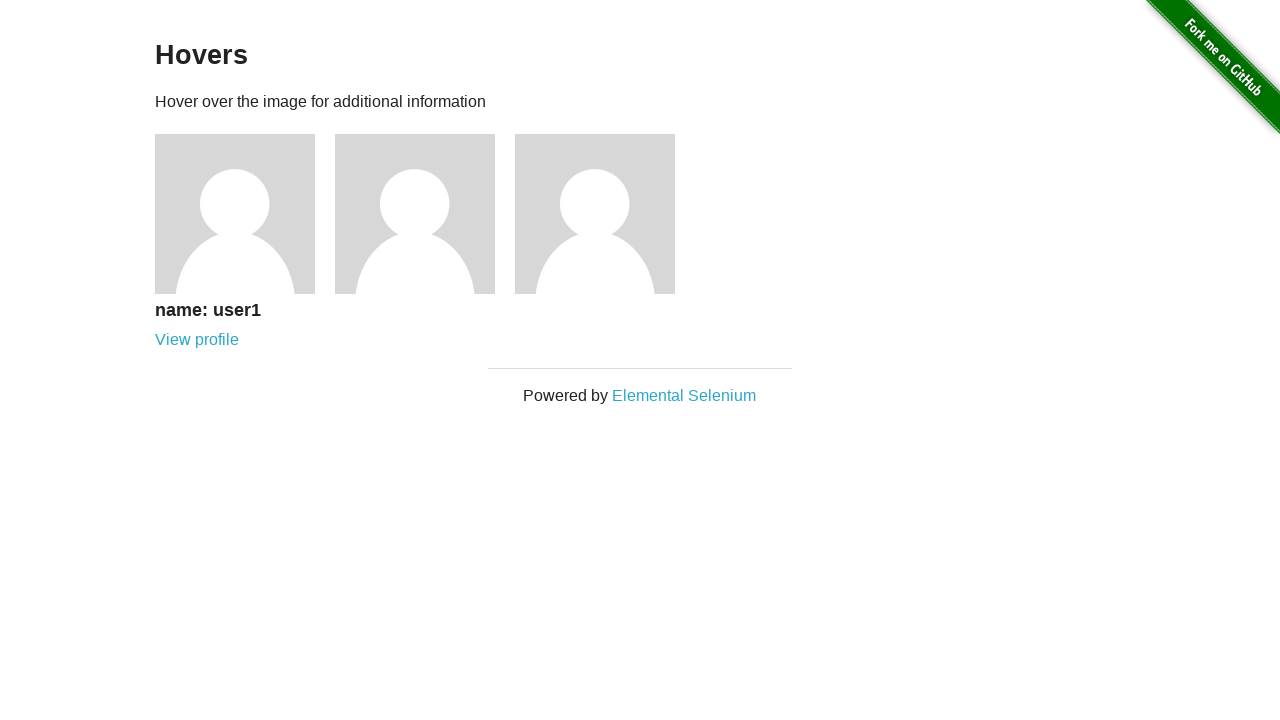

Verified figcaption is visible - hover test passed
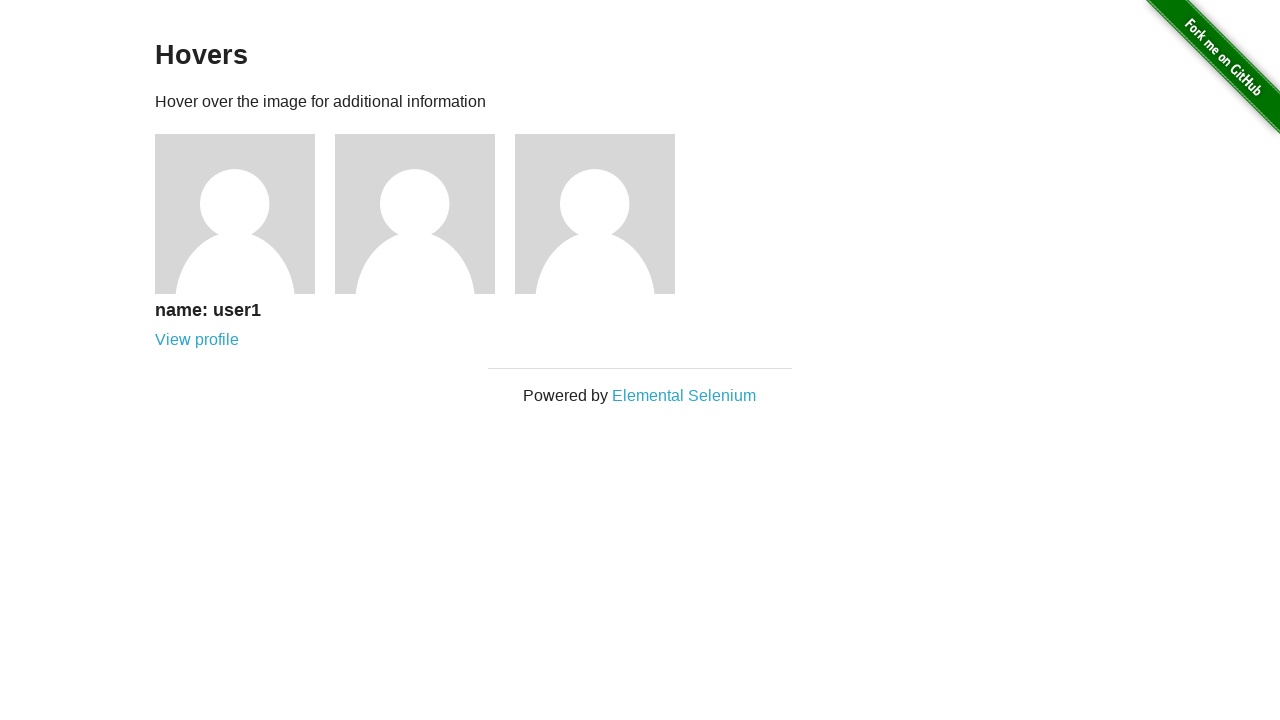

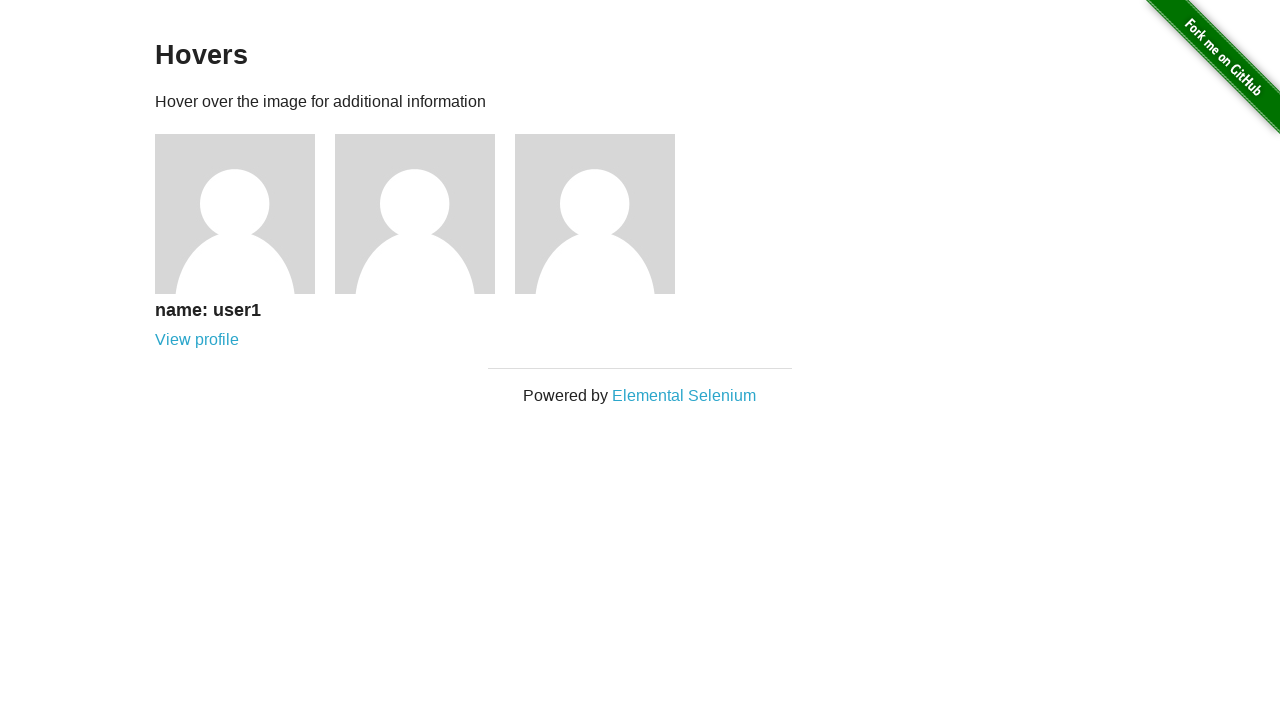